Tests that whitespace is trimmed from edited todo text

Starting URL: https://demo.playwright.dev/todomvc

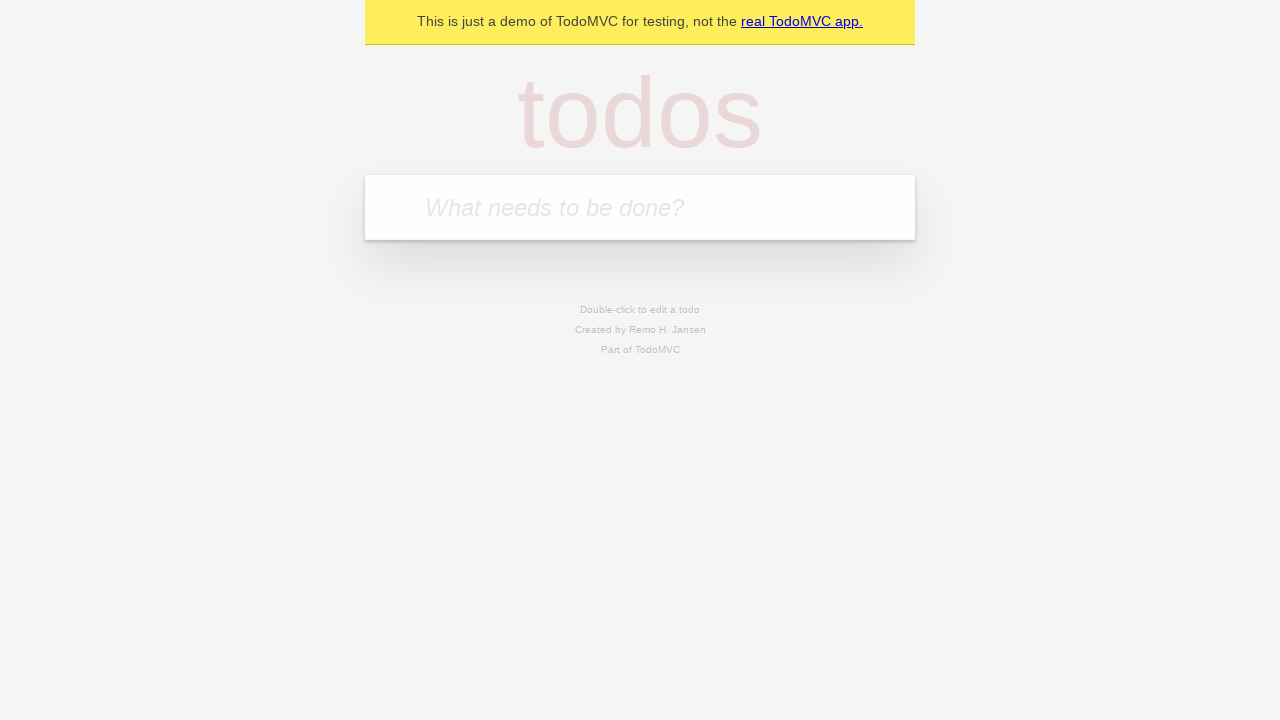

Filled todo input with 'buy some cheese' on internal:attr=[placeholder="What needs to be done?"i]
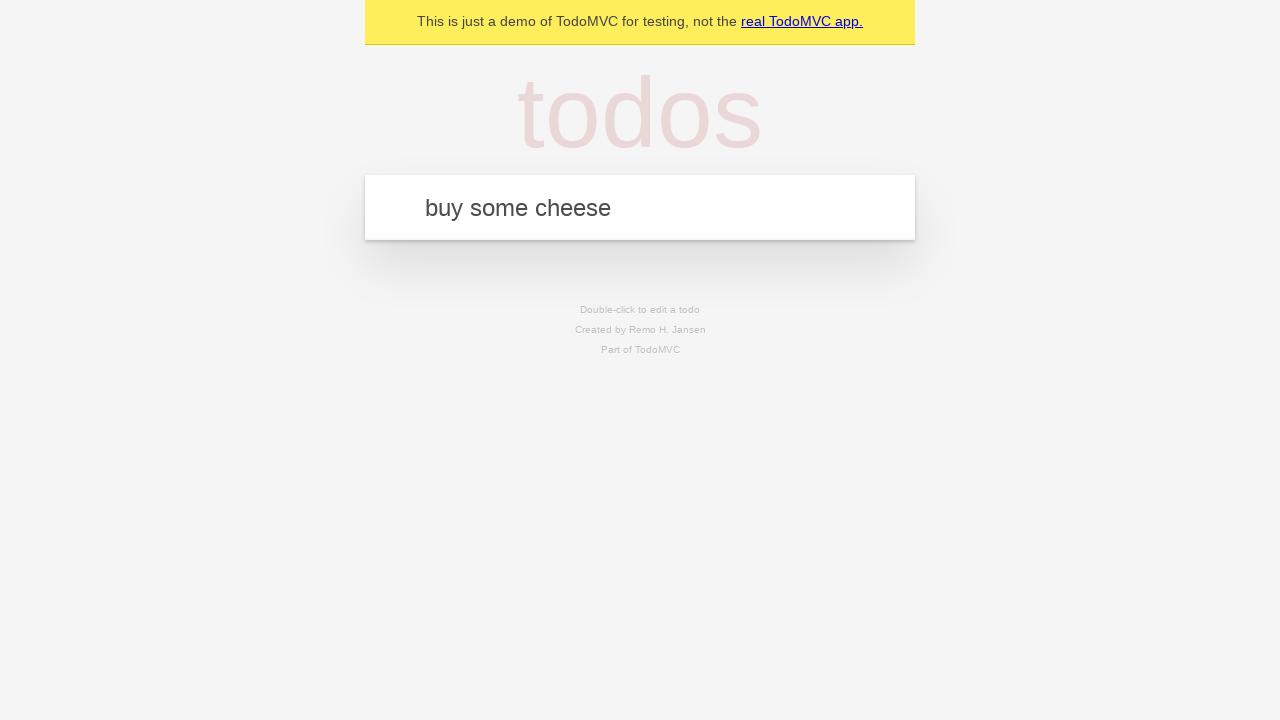

Pressed Enter to create first todo on internal:attr=[placeholder="What needs to be done?"i]
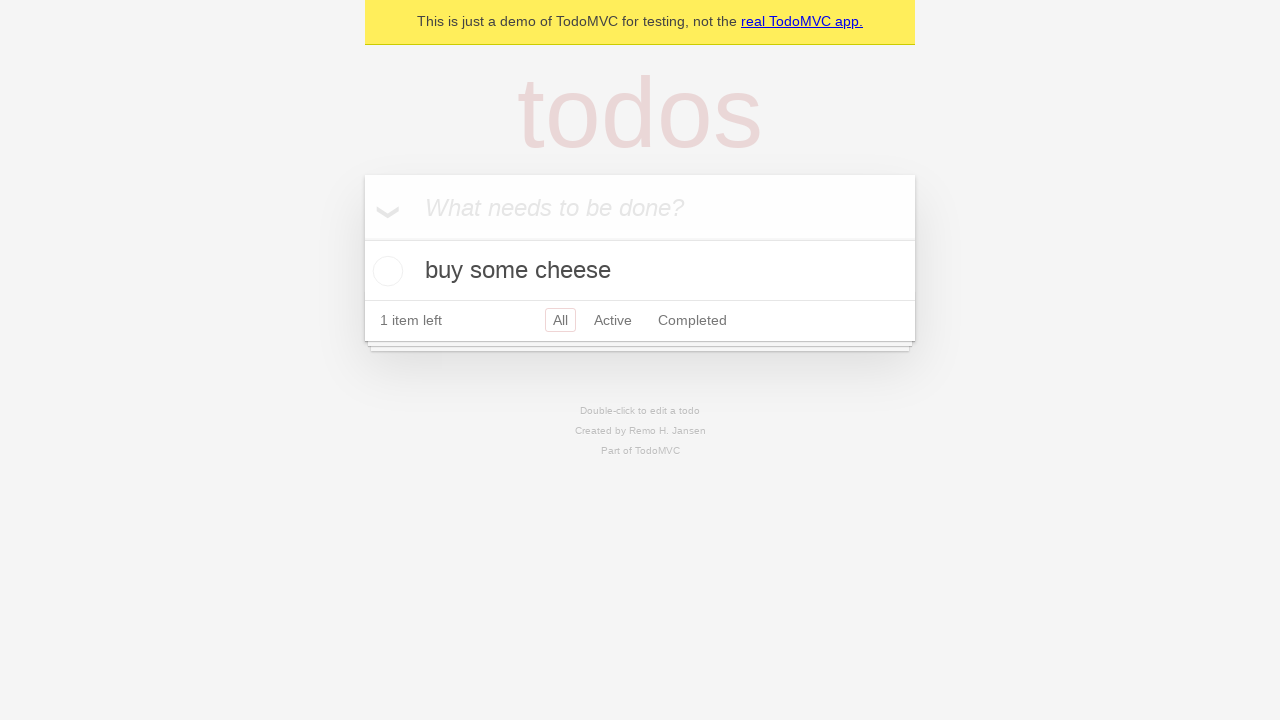

Filled todo input with 'feed the cat' on internal:attr=[placeholder="What needs to be done?"i]
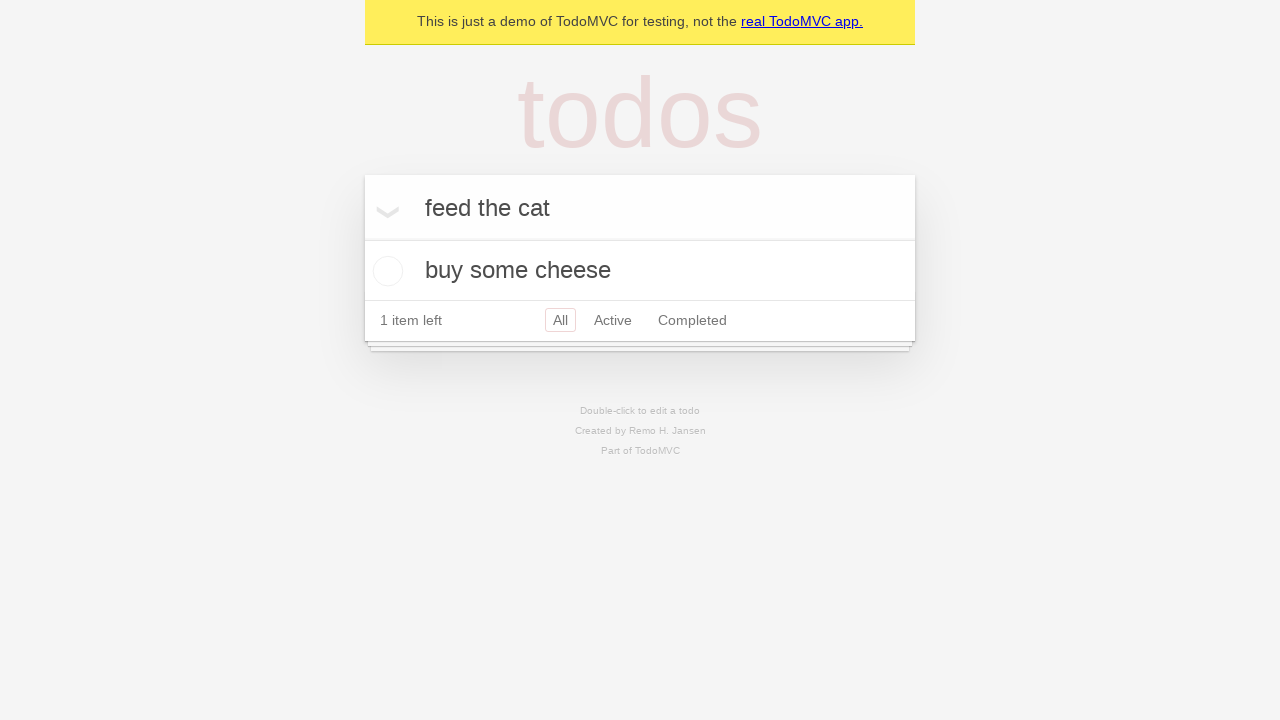

Pressed Enter to create second todo on internal:attr=[placeholder="What needs to be done?"i]
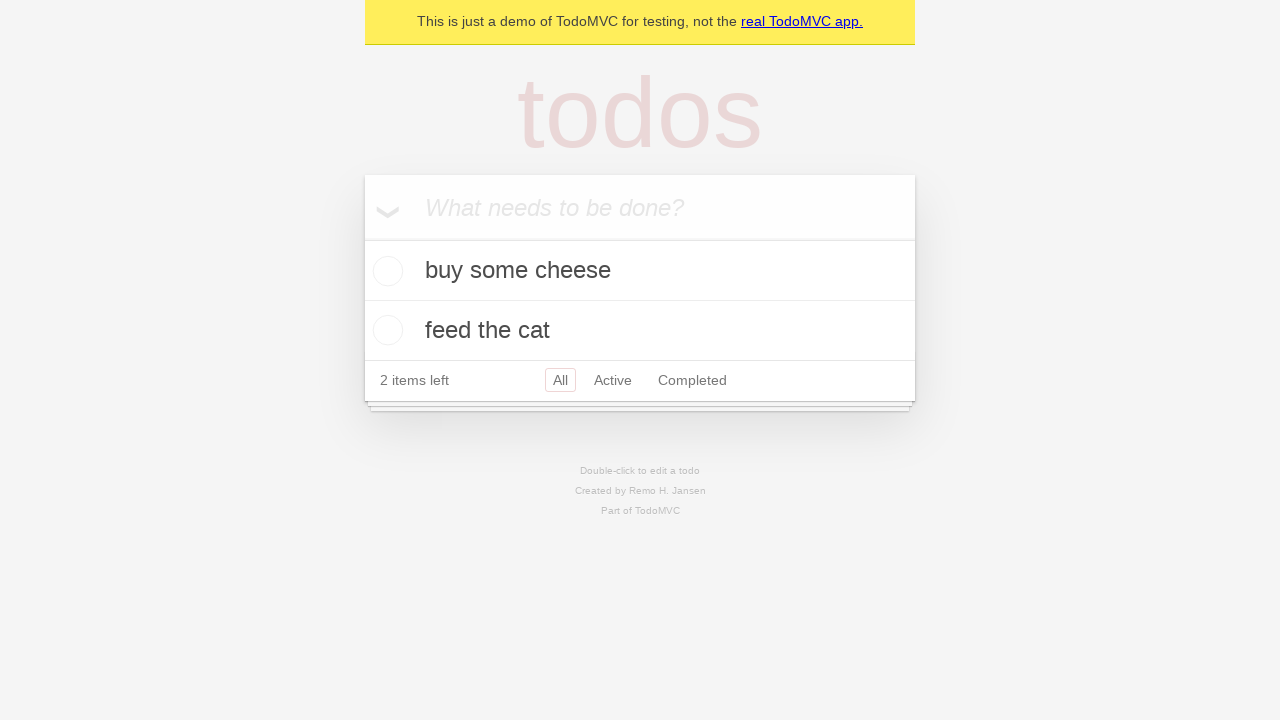

Filled todo input with 'book a doctors appointment' on internal:attr=[placeholder="What needs to be done?"i]
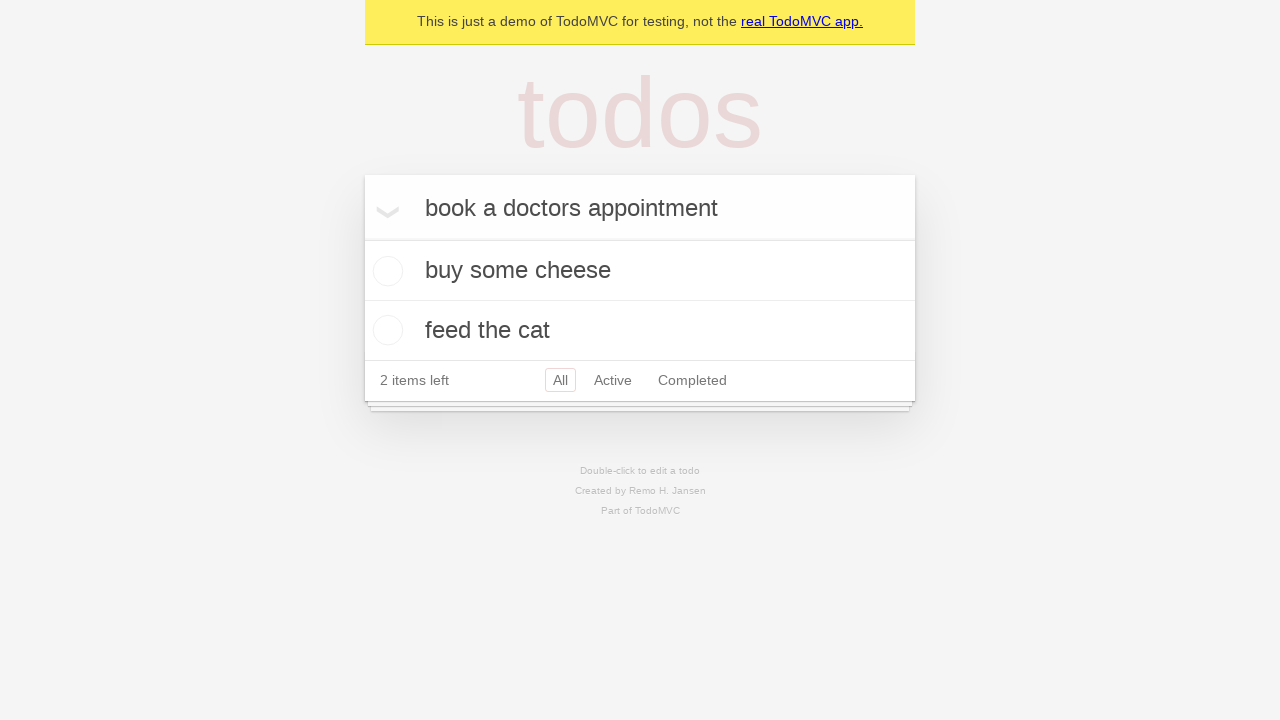

Pressed Enter to create third todo on internal:attr=[placeholder="What needs to be done?"i]
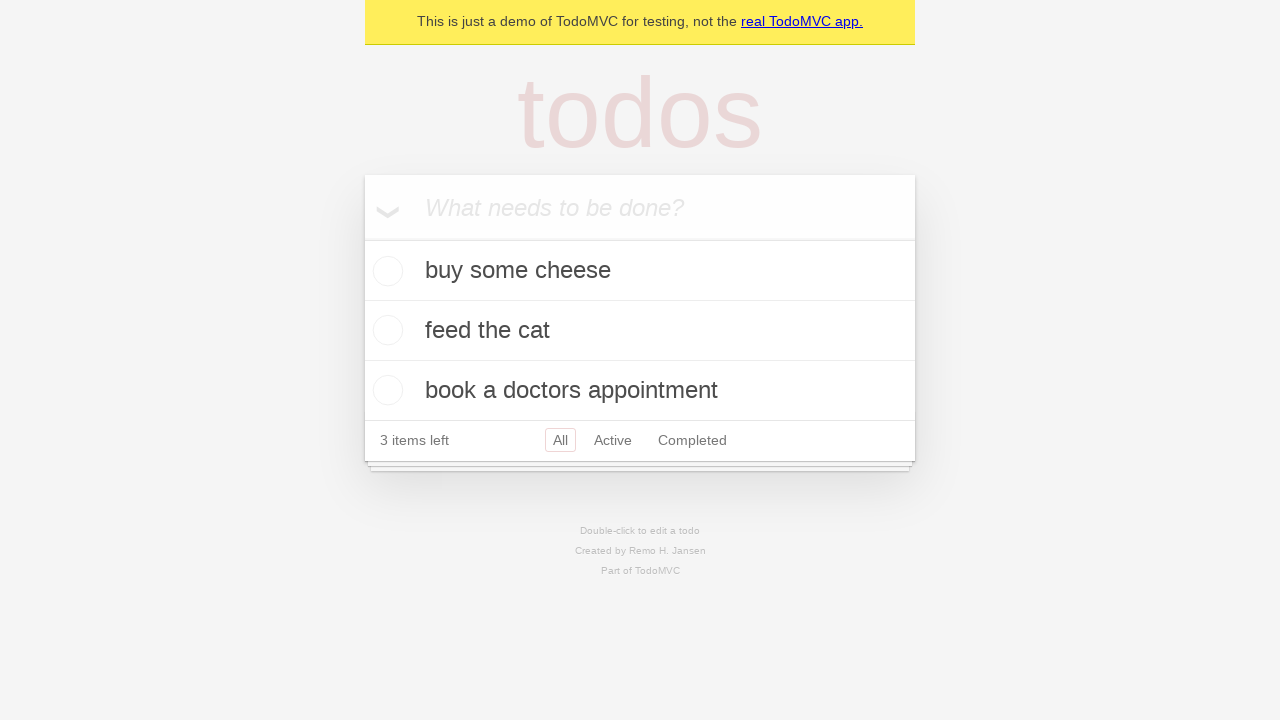

Double-clicked second todo to enter edit mode at (640, 331) on internal:testid=[data-testid="todo-item"s] >> nth=1
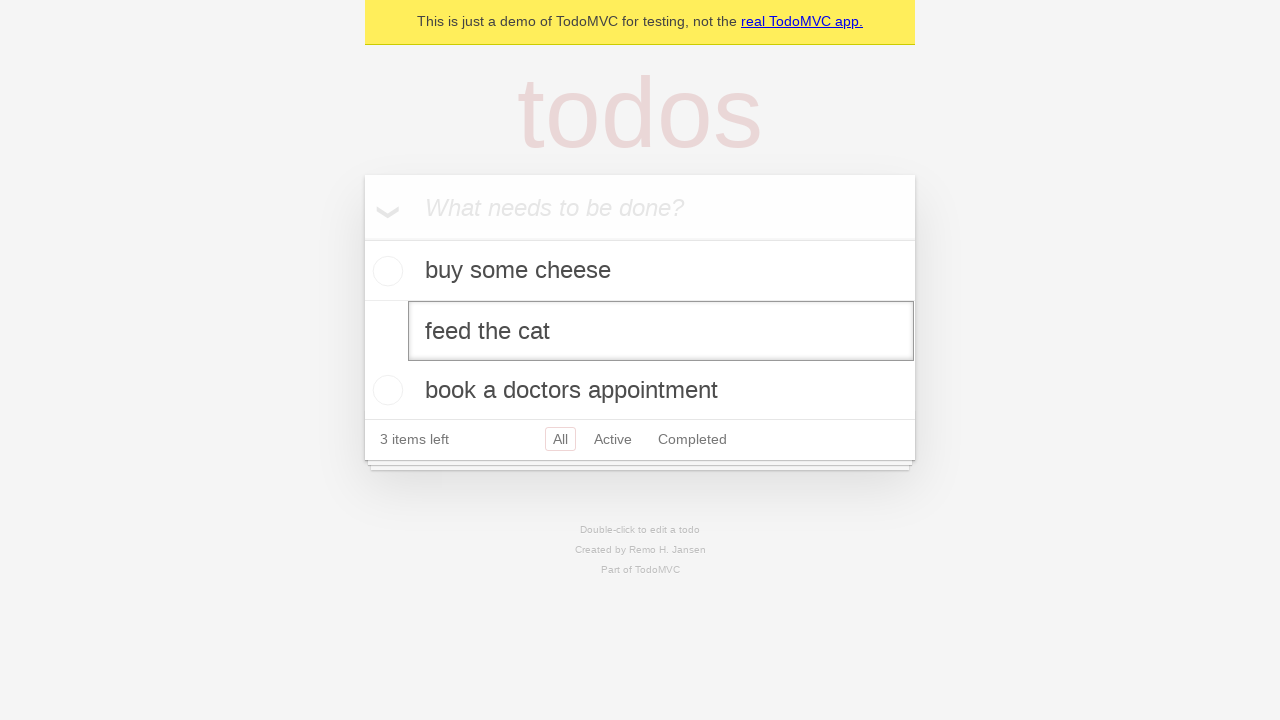

Filled edit field with '    buy some sausages    ' (with extra whitespace) on internal:testid=[data-testid="todo-item"s] >> nth=1 >> internal:role=textbox[nam
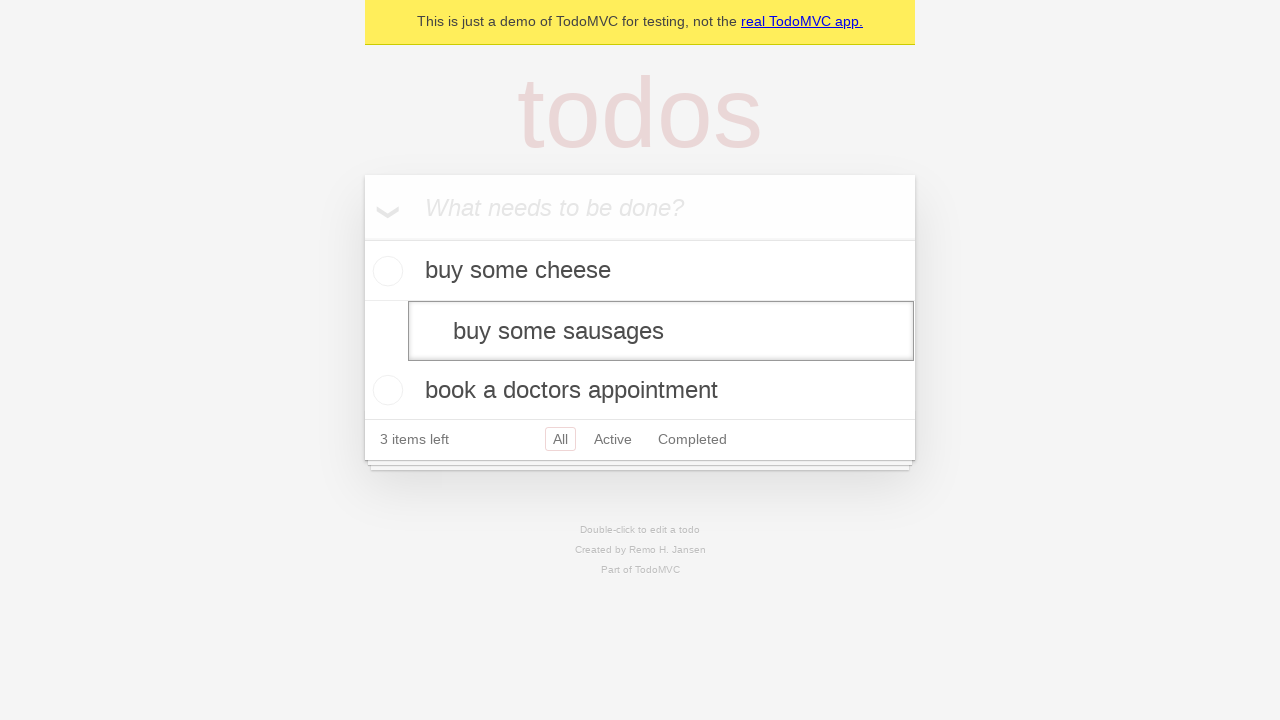

Pressed Enter to save edited todo, verifying whitespace is trimmed on internal:testid=[data-testid="todo-item"s] >> nth=1 >> internal:role=textbox[nam
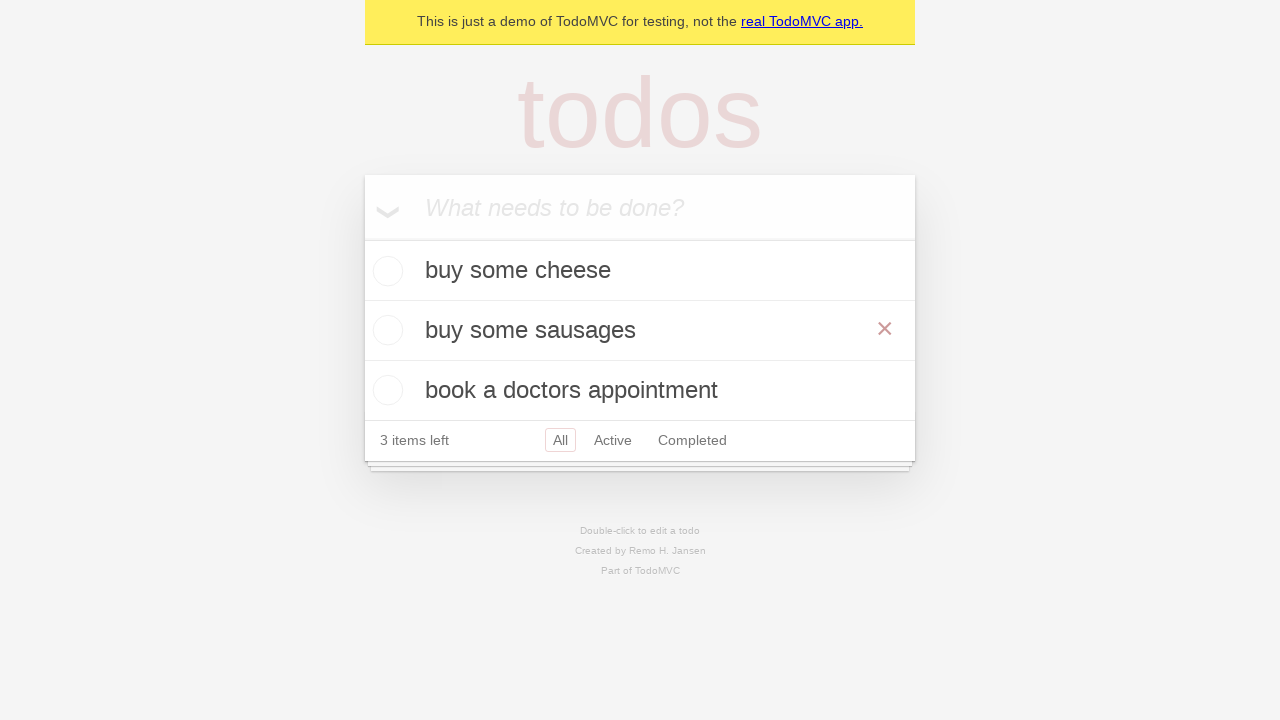

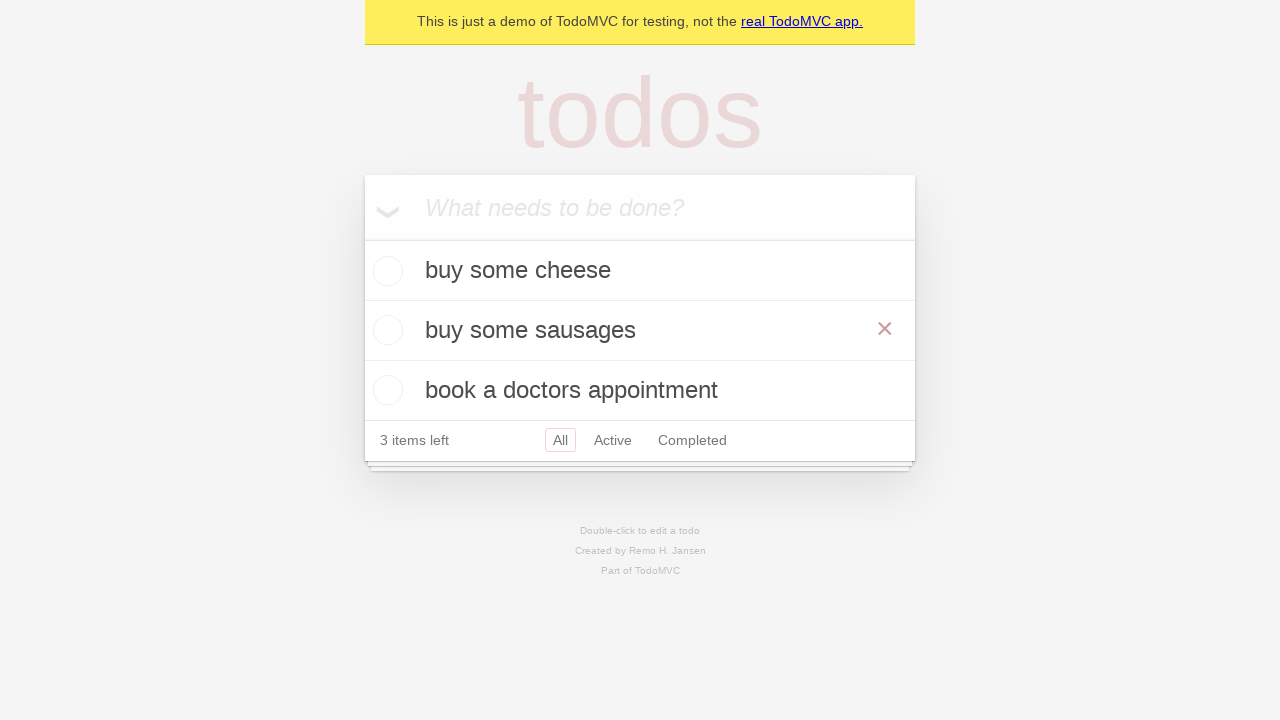